Tests complete form submission by filling all form fields with sample data and submitting

Starting URL: https://demoqa.com/automation-practice-form

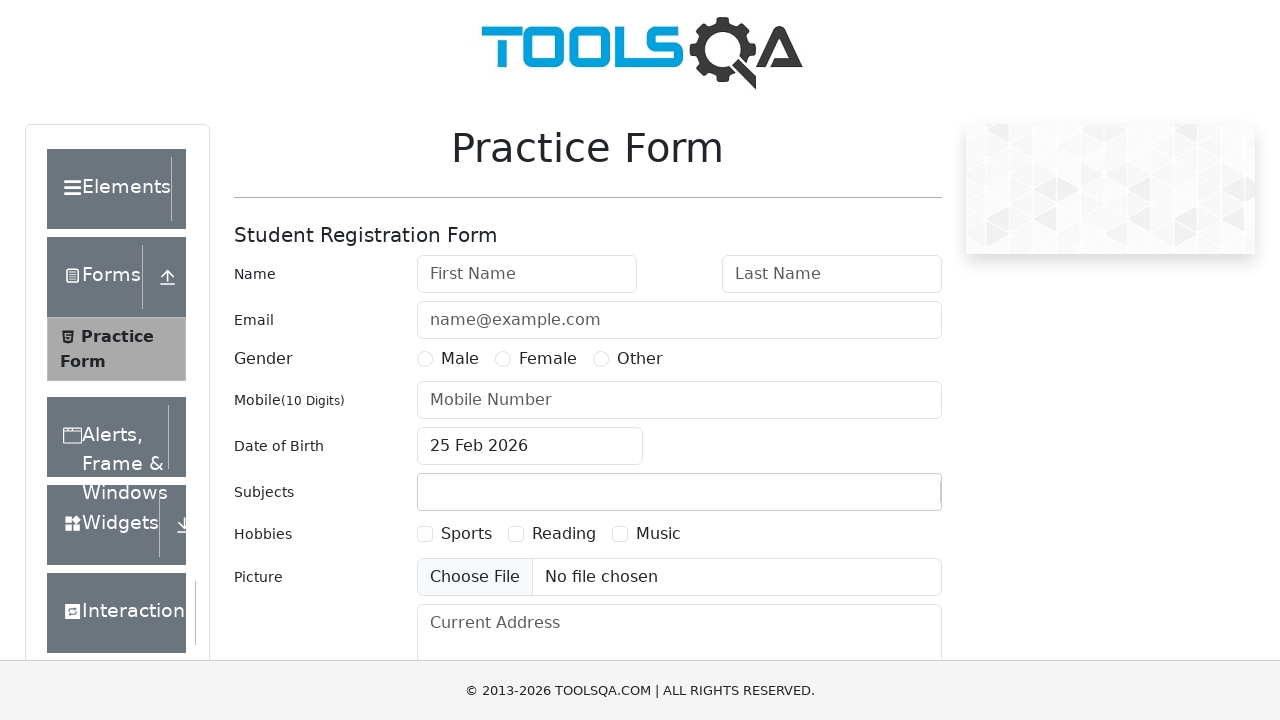

Filled first name field with 'John' on #firstName
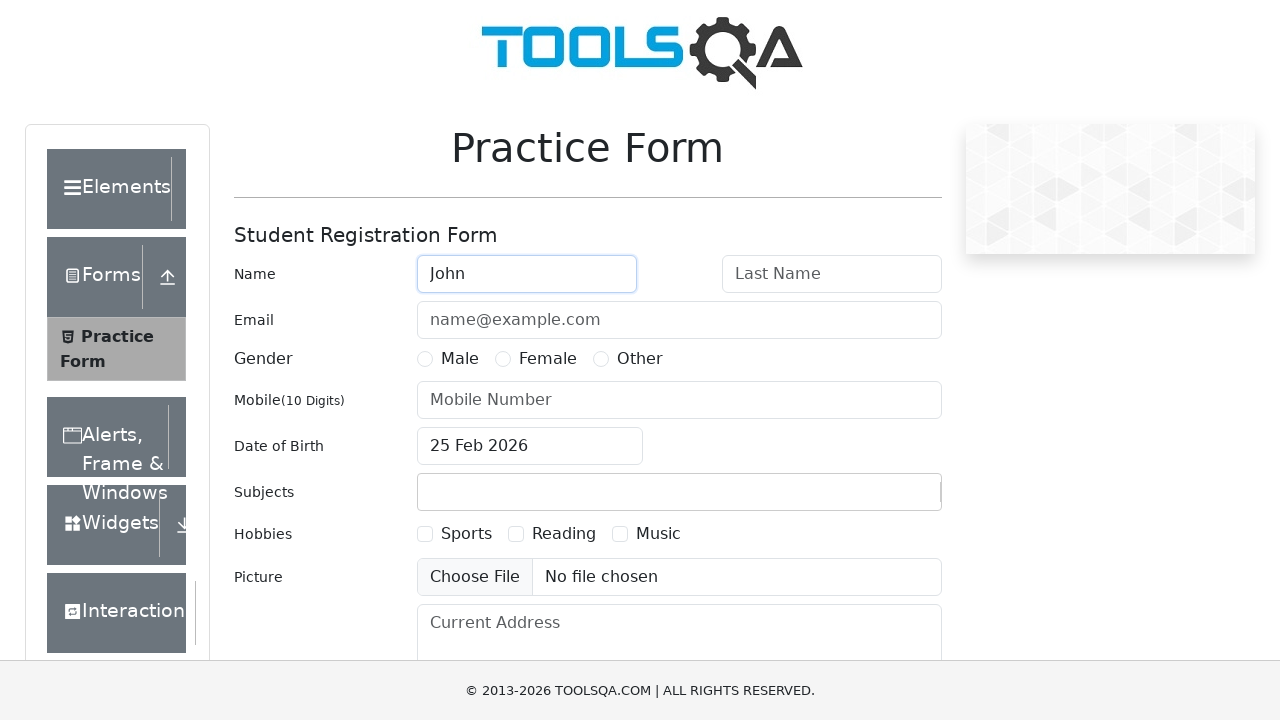

Filled last name field with 'Doe' on #lastName
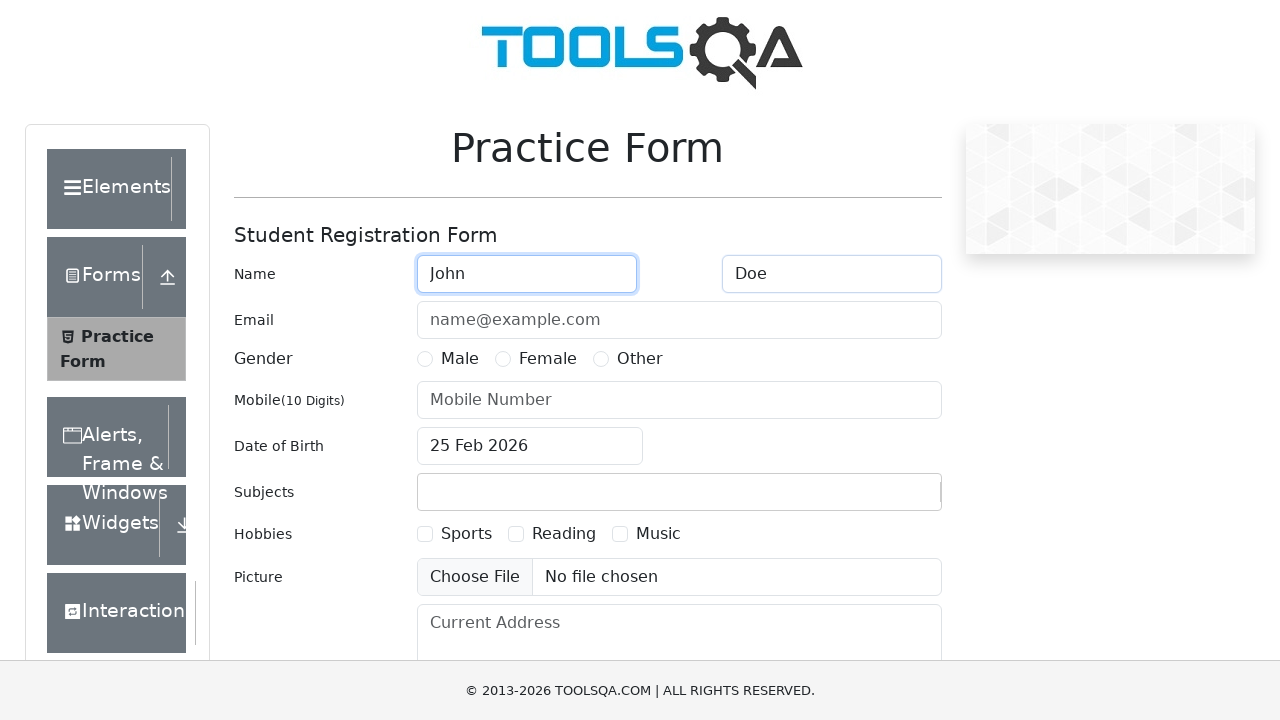

Filled email field with 'john.doe@example.com' on #userEmail
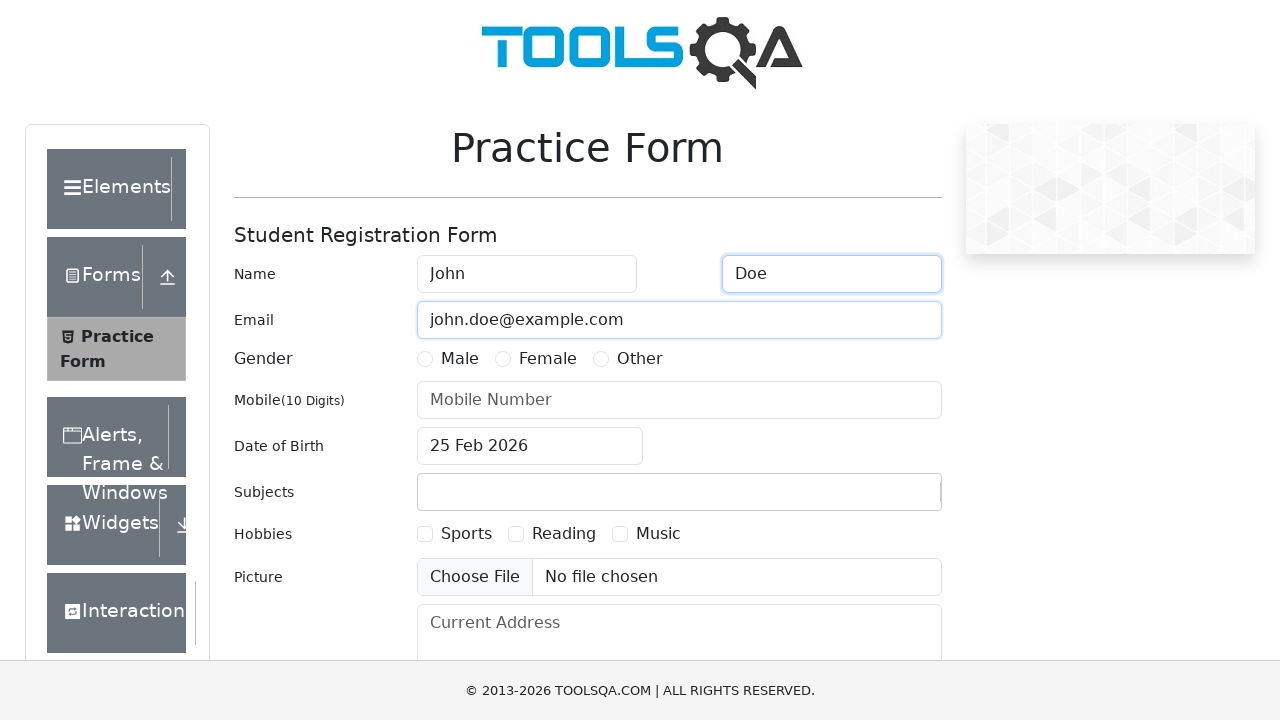

Selected gender radio button at (460, 359) on label[for='gender-radio-1']
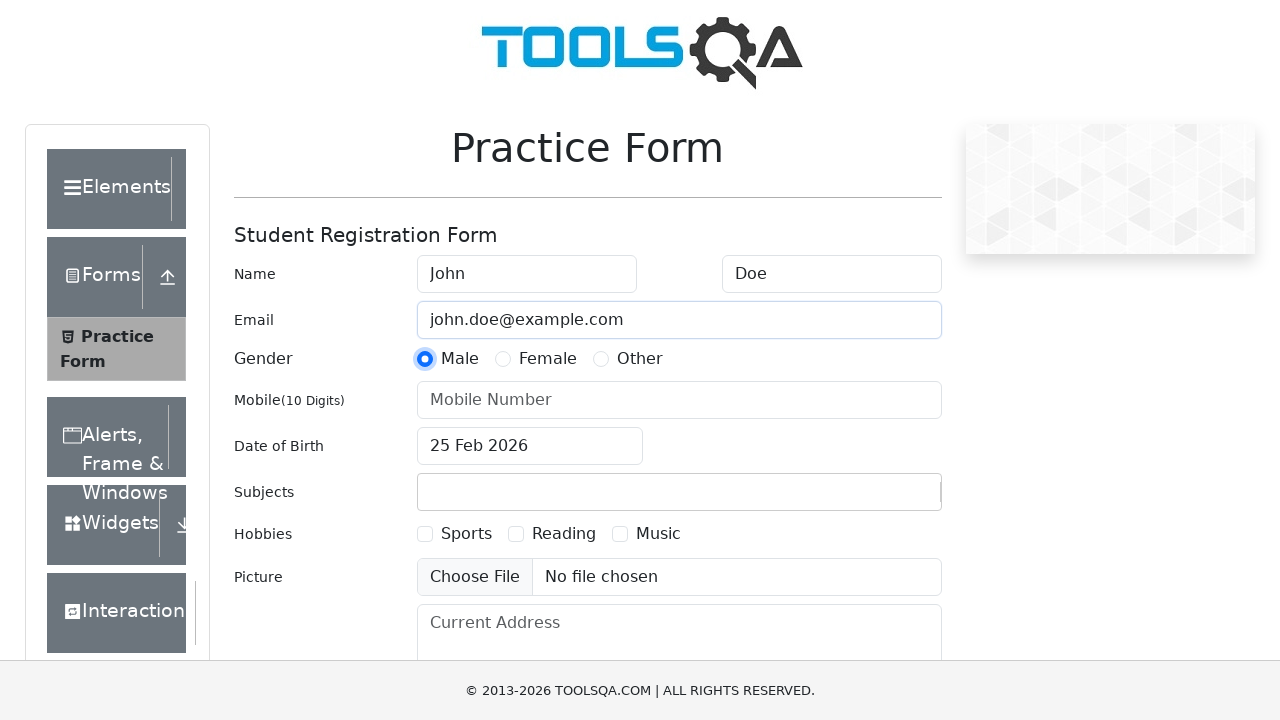

Filled mobile number field with '1234567890' on #userNumber
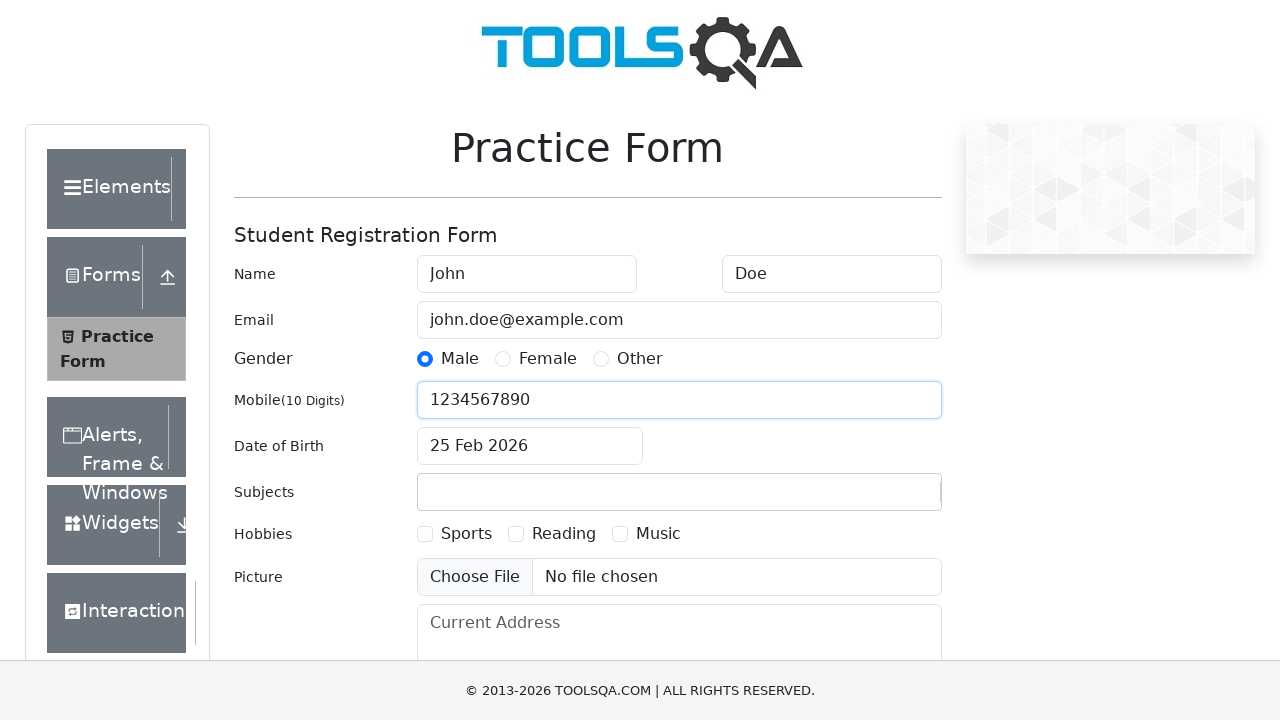

Clicked date of birth input field at (530, 446) on #dateOfBirthInput
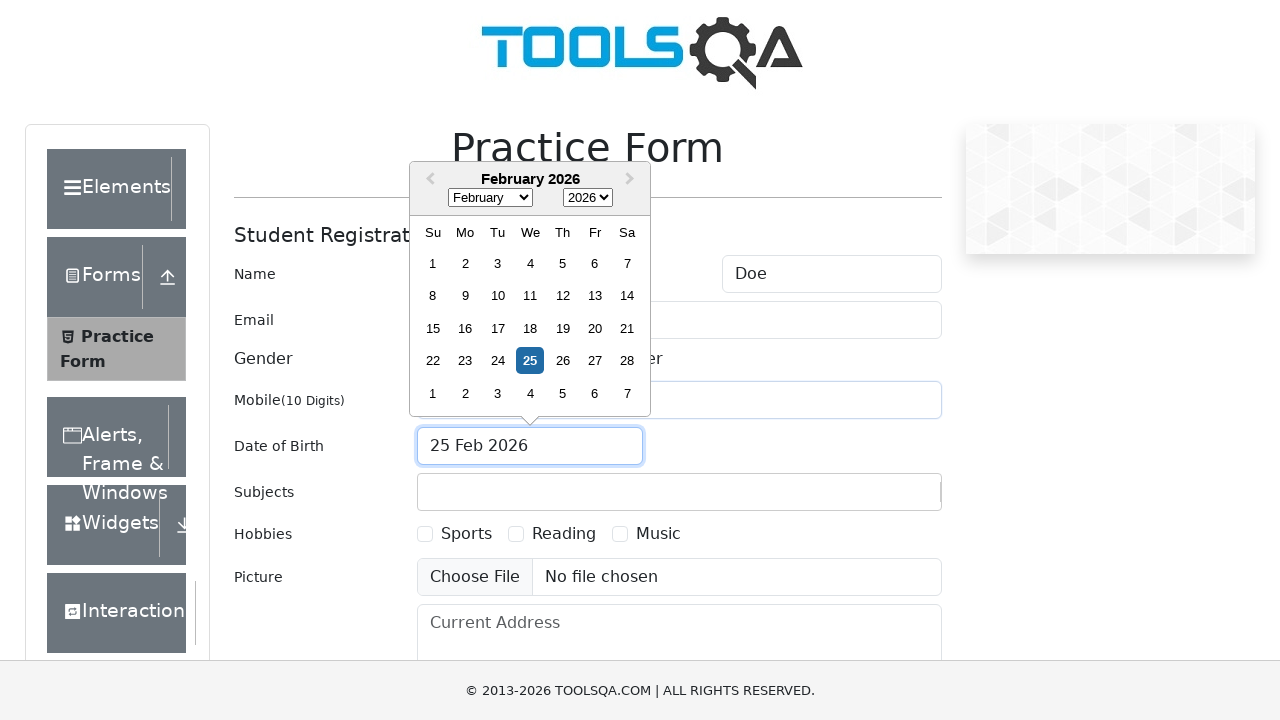

Selected January in date picker on .react-datepicker__month-select
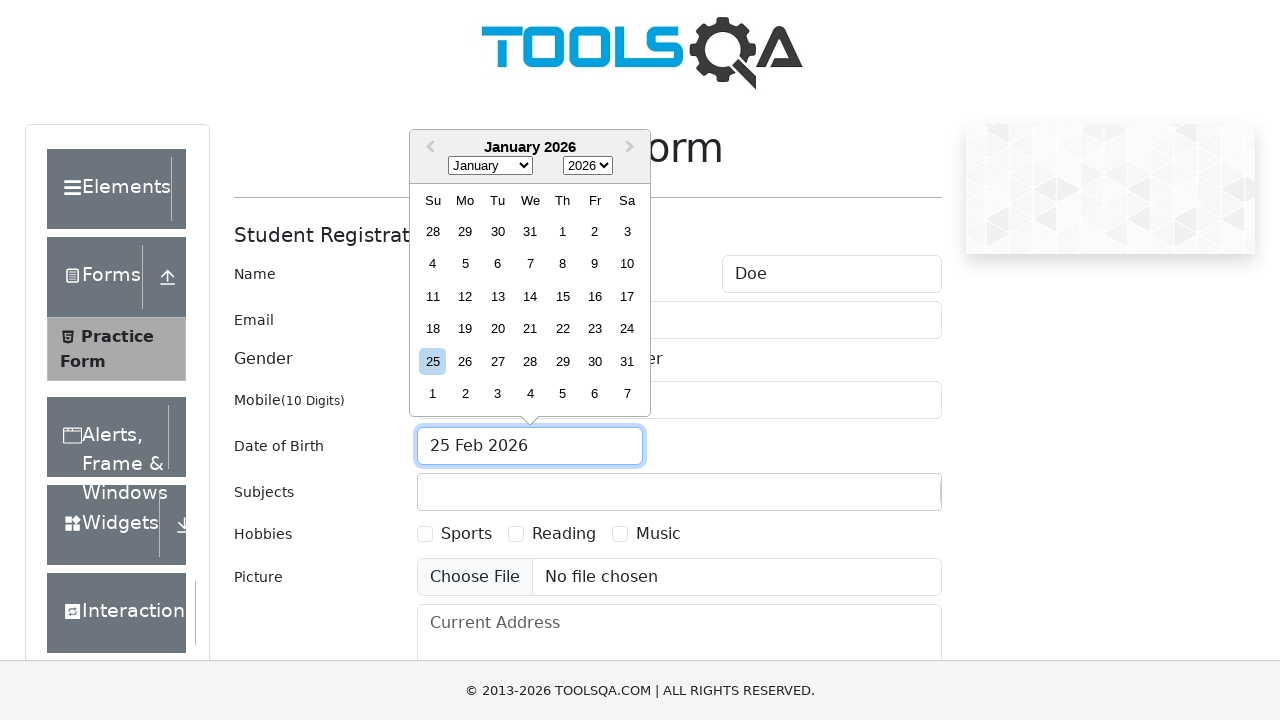

Selected year 1990 in date picker on .react-datepicker__year-select
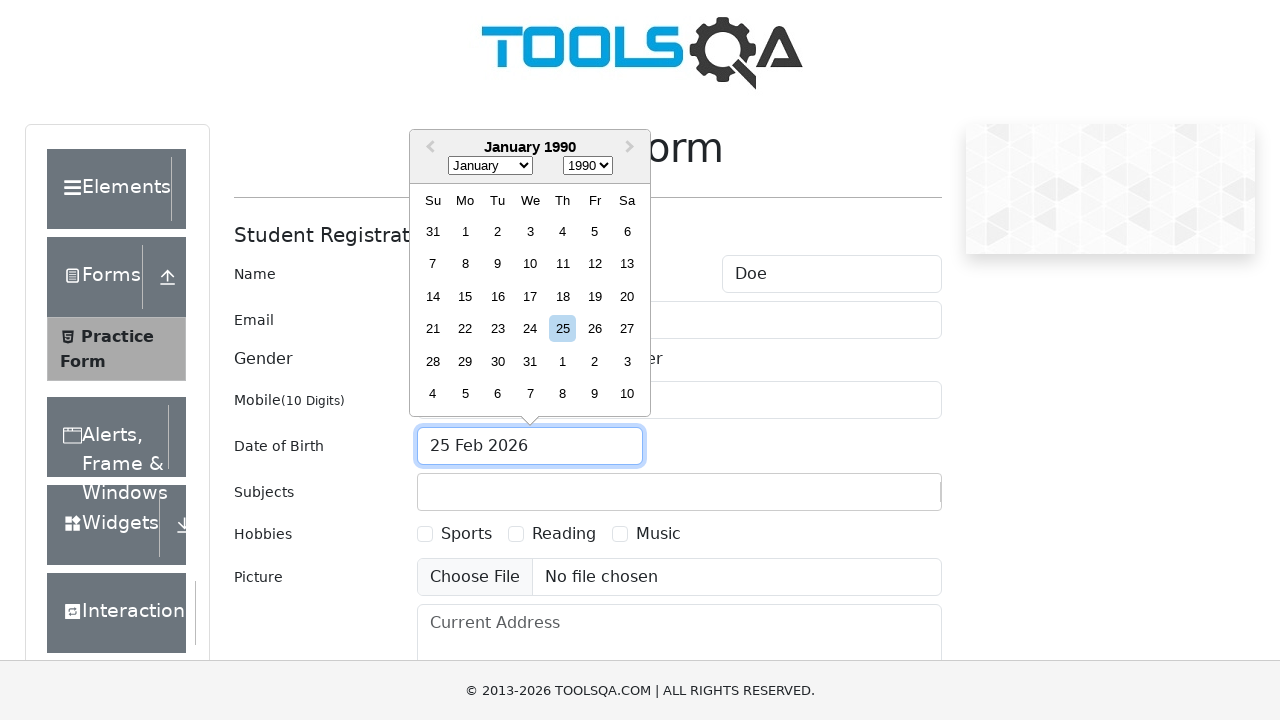

Selected day 15 in date picker at (465, 296) on xpath=//div[contains(@class, 'react-datepicker__day') and text()='15']
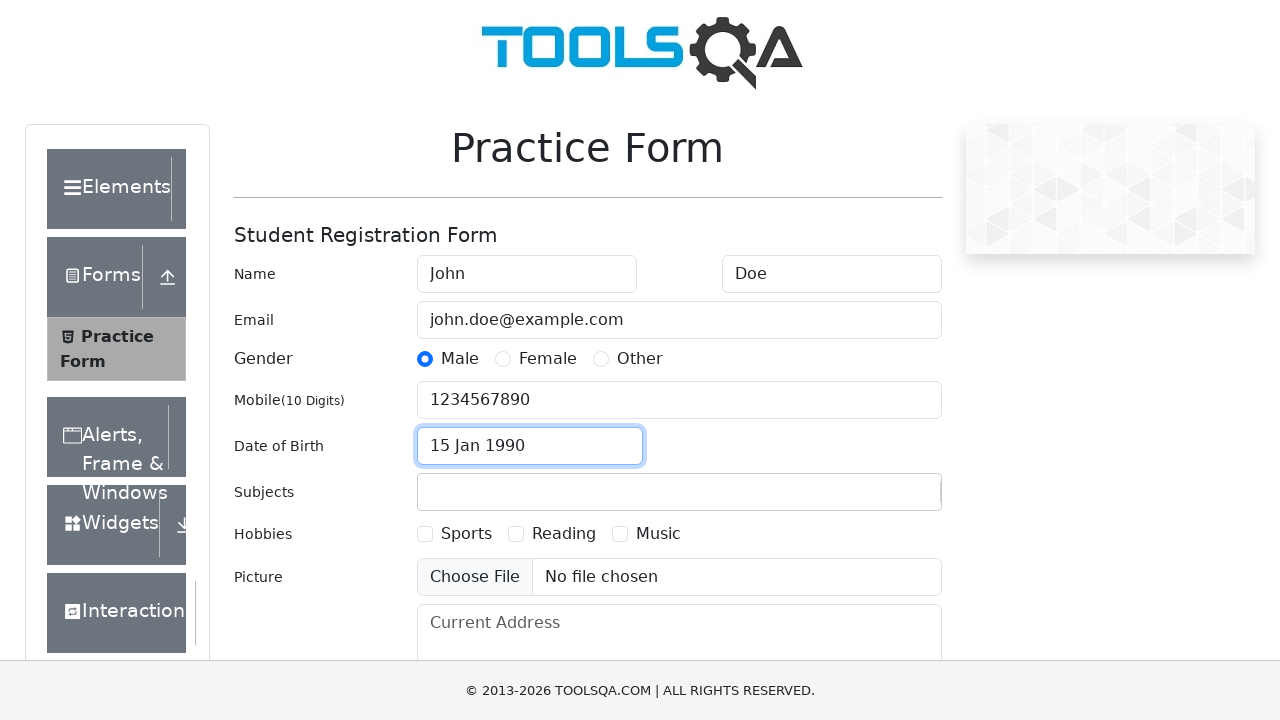

Filled subjects input with 'Math' on #subjectsInput
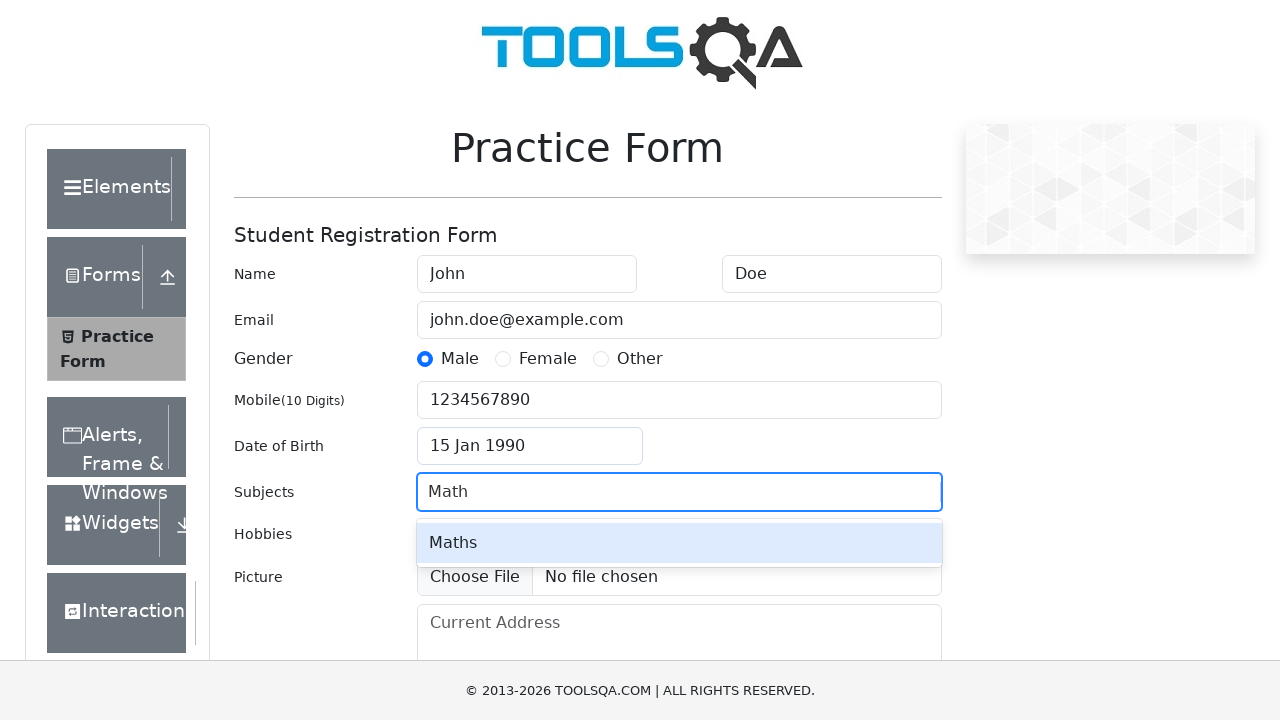

Pressed Enter to confirm subject selection on #subjectsInput
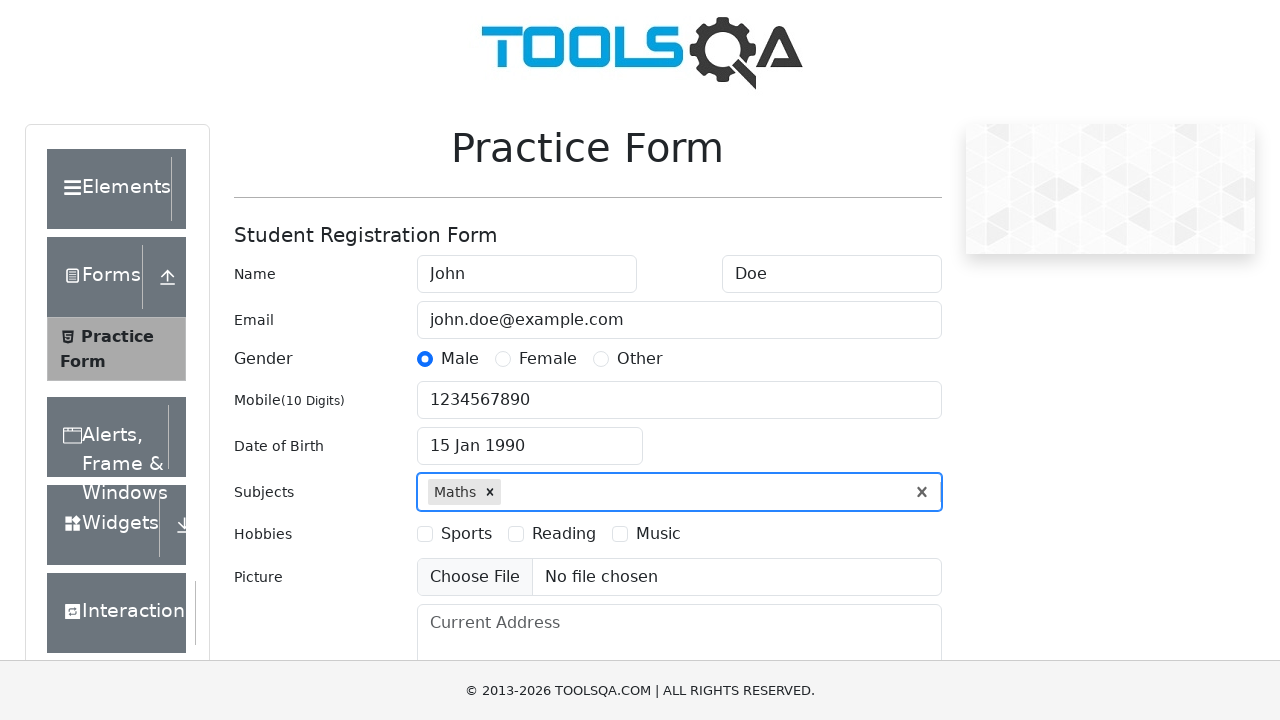

Selected hobbies checkbox at (466, 534) on label[for='hobbies-checkbox-1']
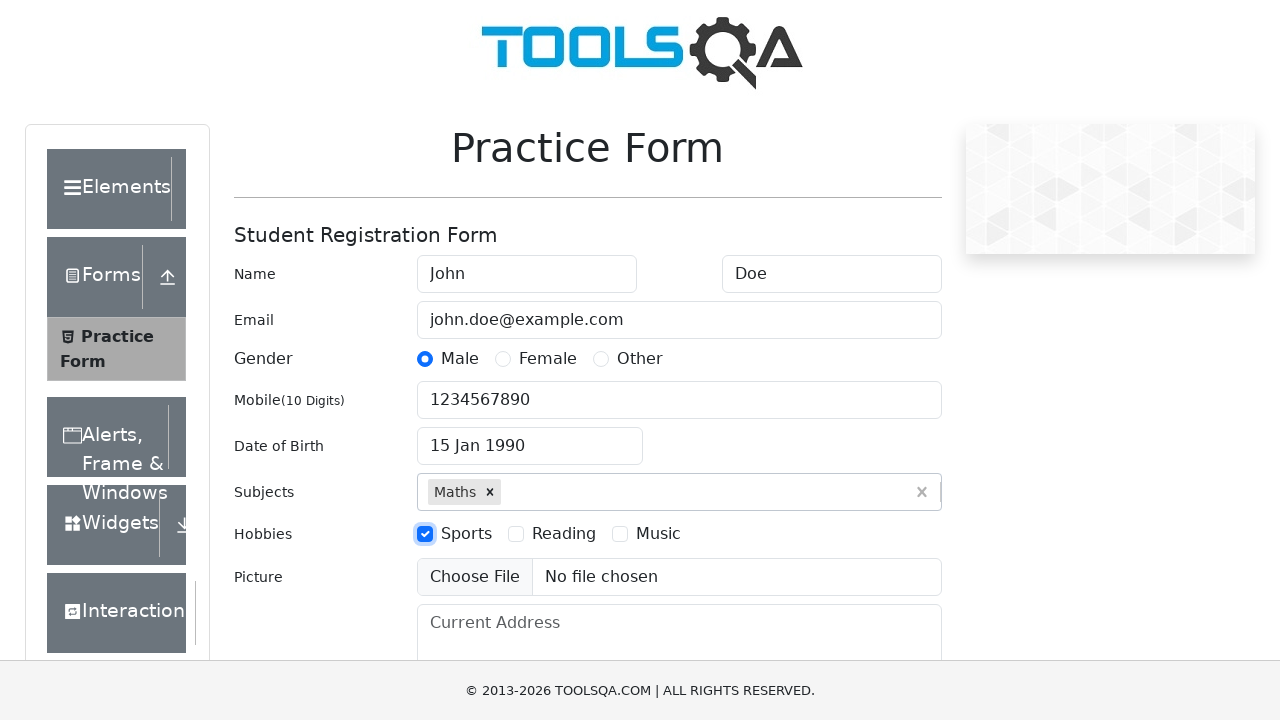

Filled current address field with '123 Main Street, City, State' on #currentAddress
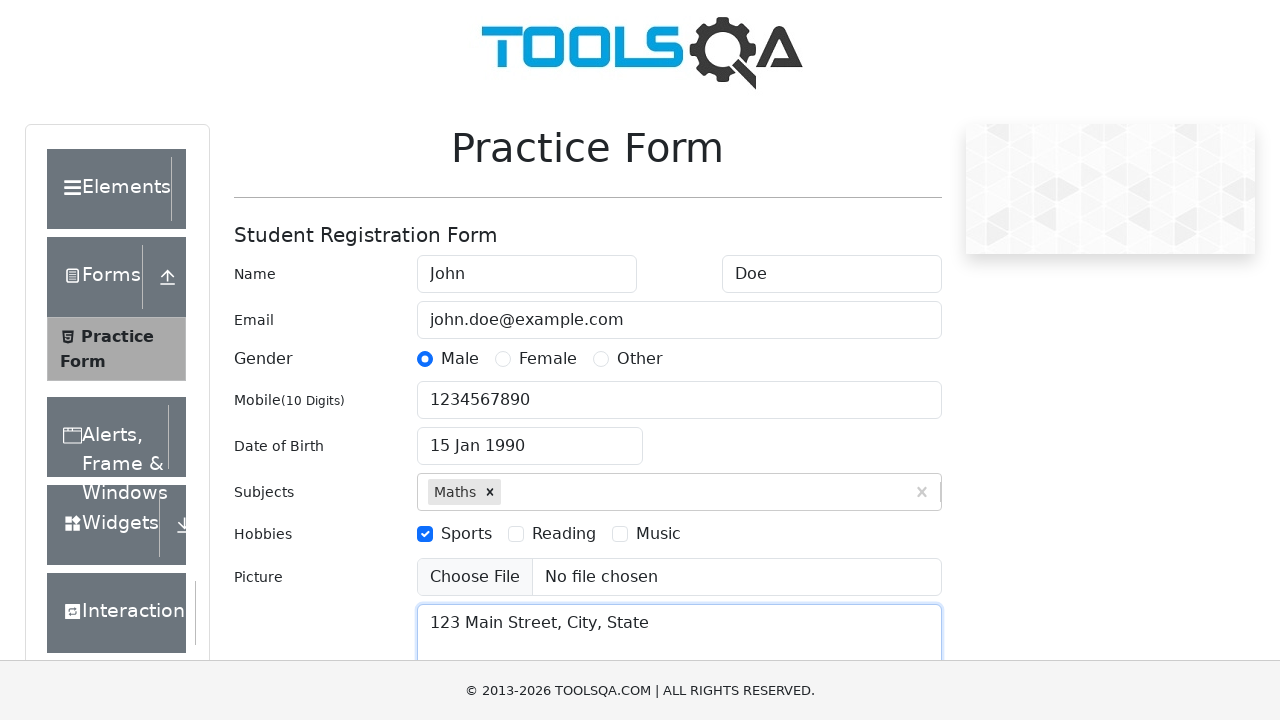

Clicked state dropdown at (527, 437) on #state
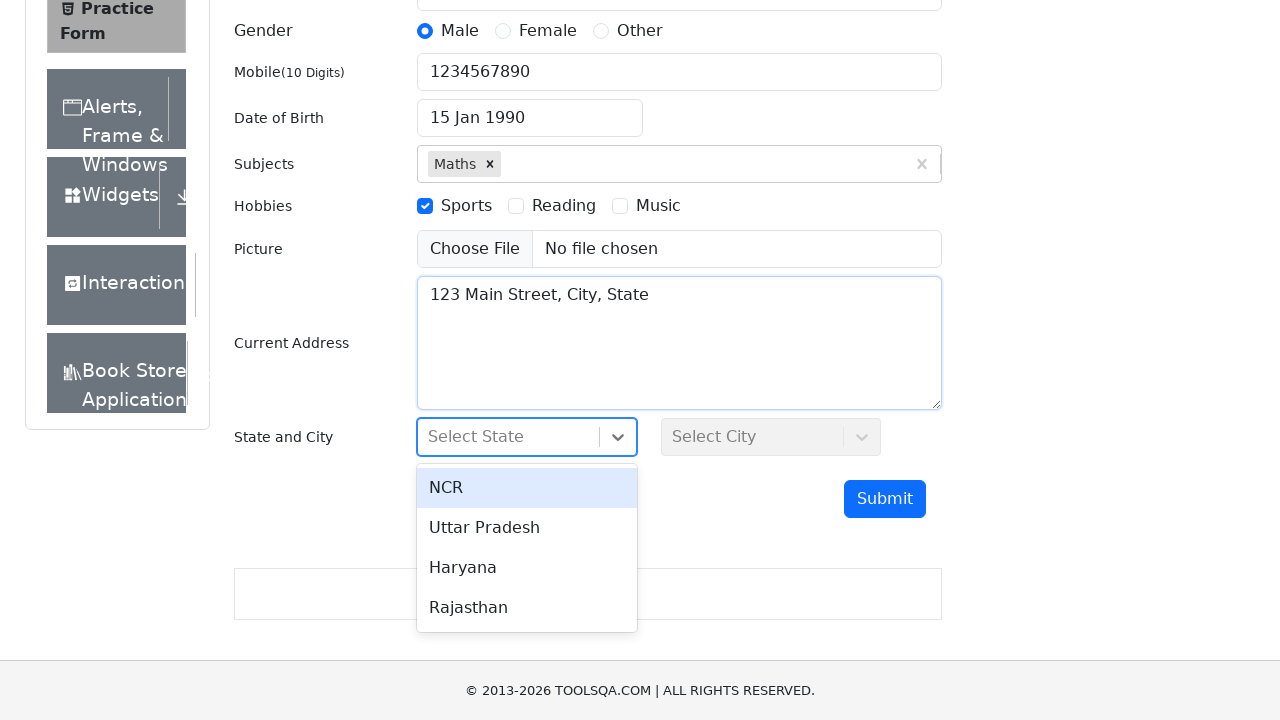

Selected NCR state at (527, 488) on xpath=//div[text()='NCR']
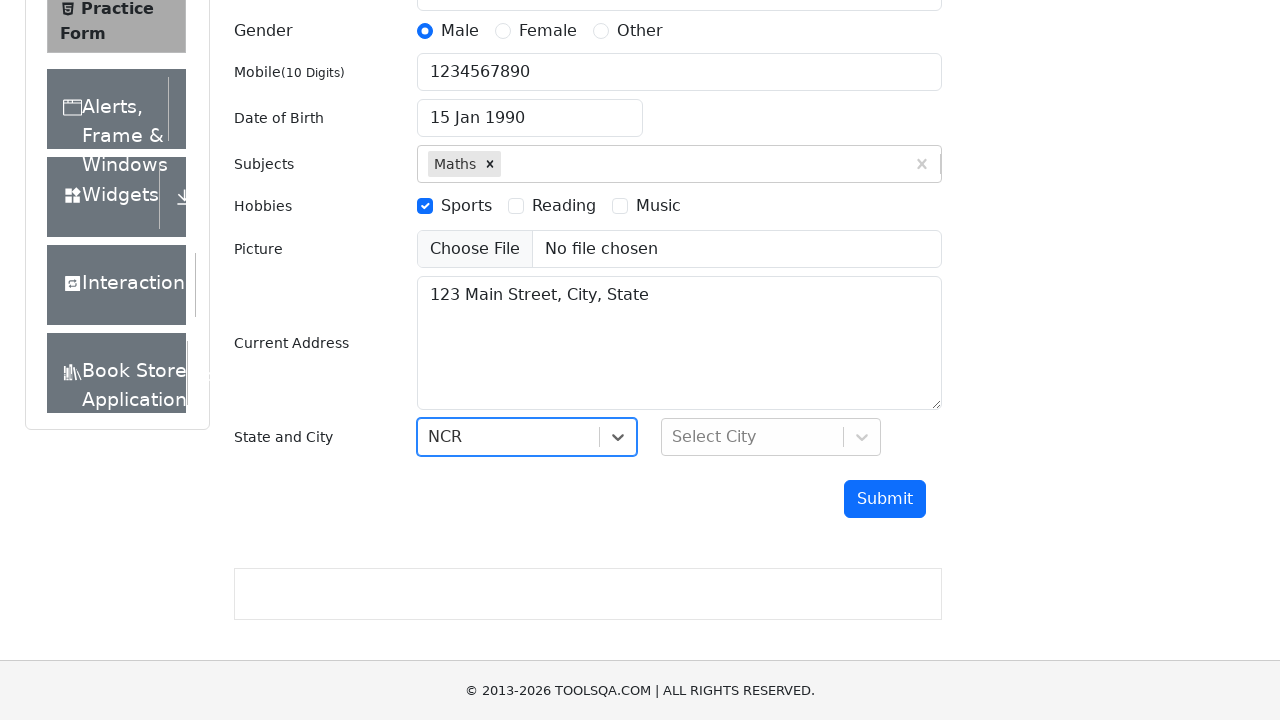

Waited 500ms for state selection to register
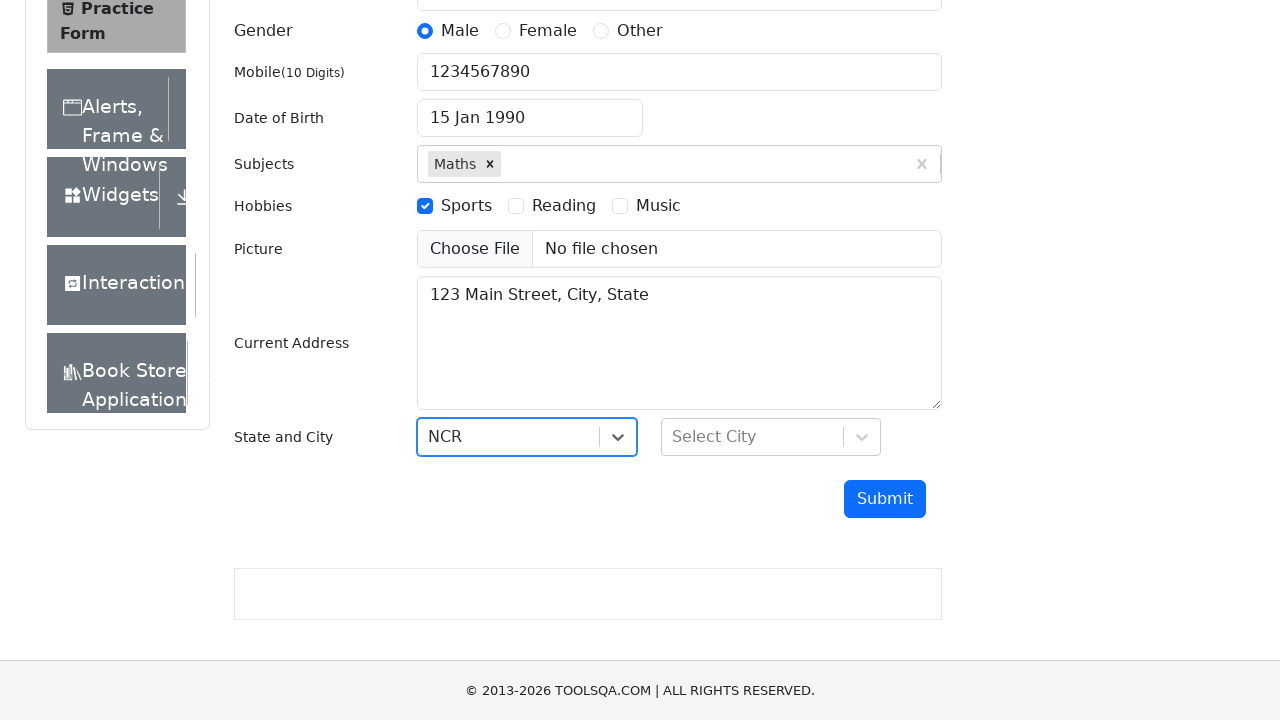

Clicked city dropdown at (771, 437) on #city
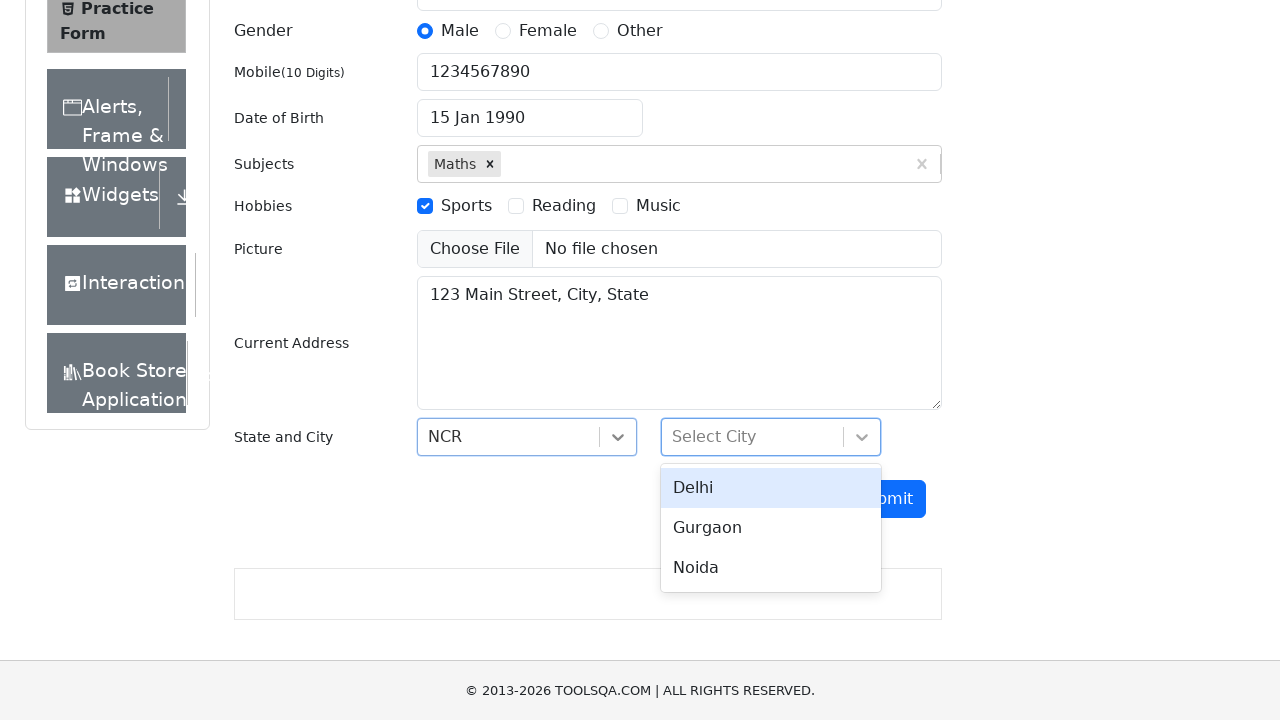

Selected Delhi city at (771, 488) on xpath=//div[text()='Delhi']
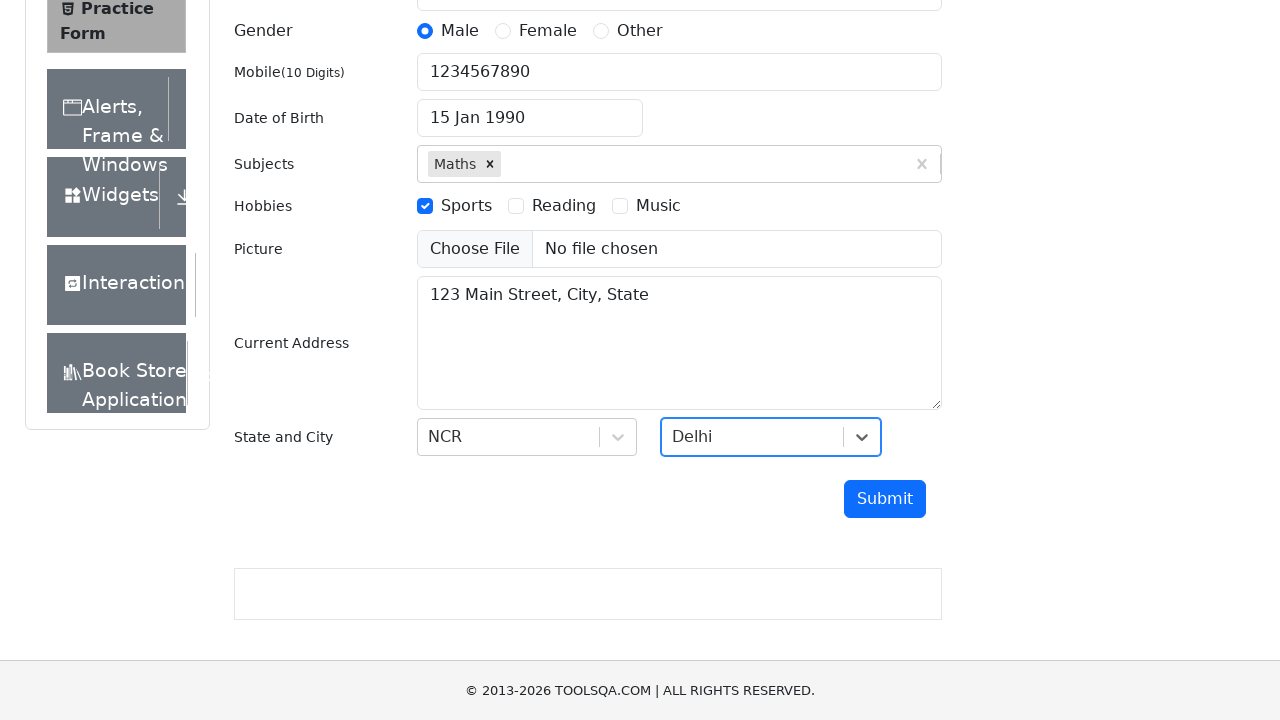

Scrolled submit button into view
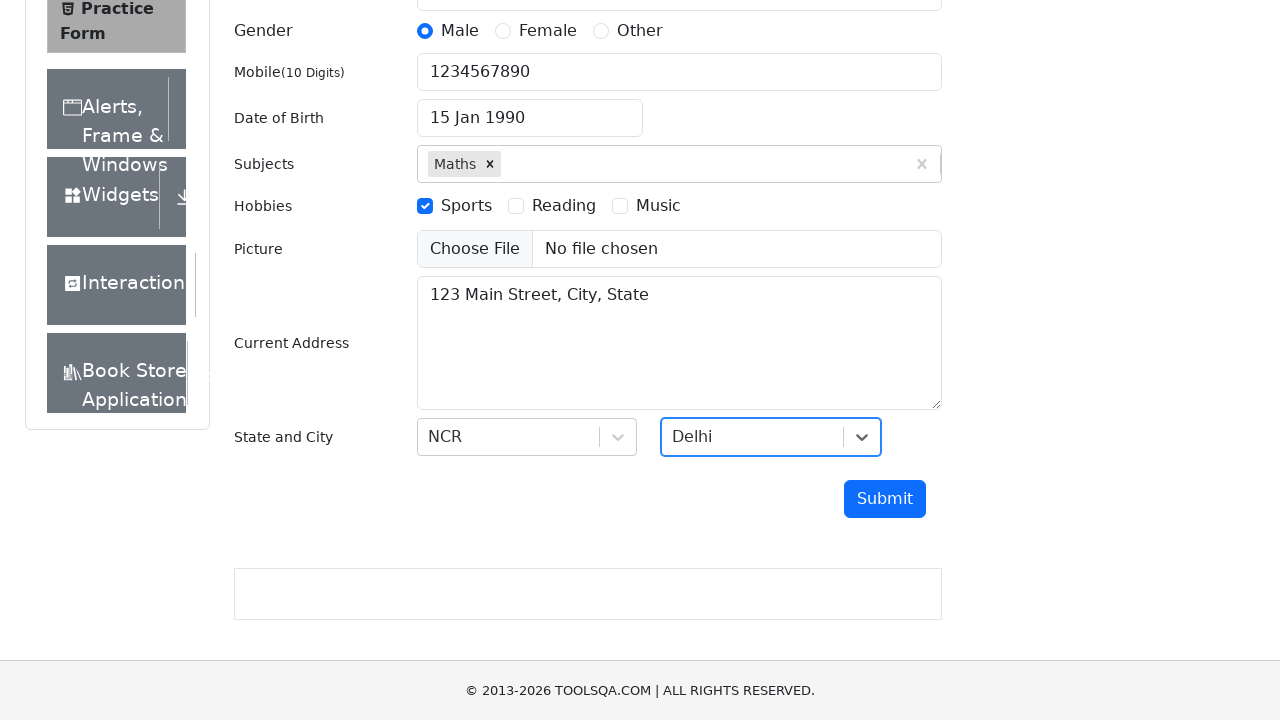

Clicked submit button to submit form at (885, 499) on #submit
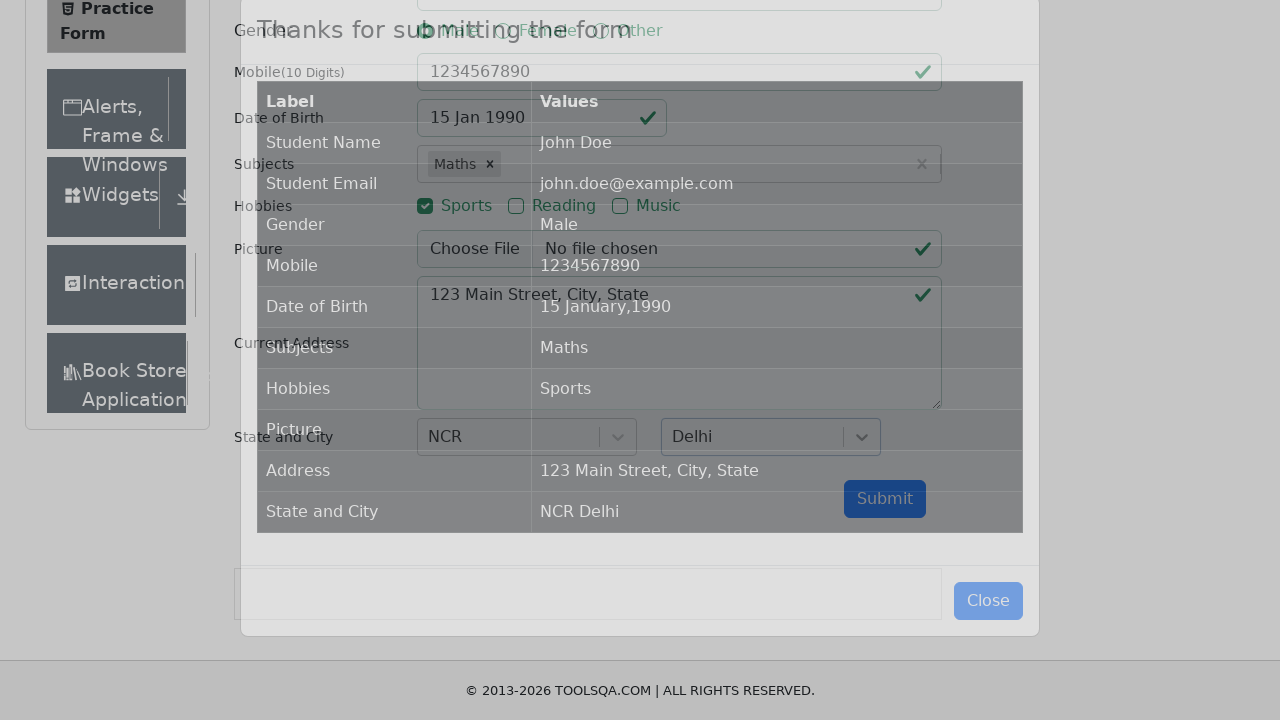

Confirmation modal appeared
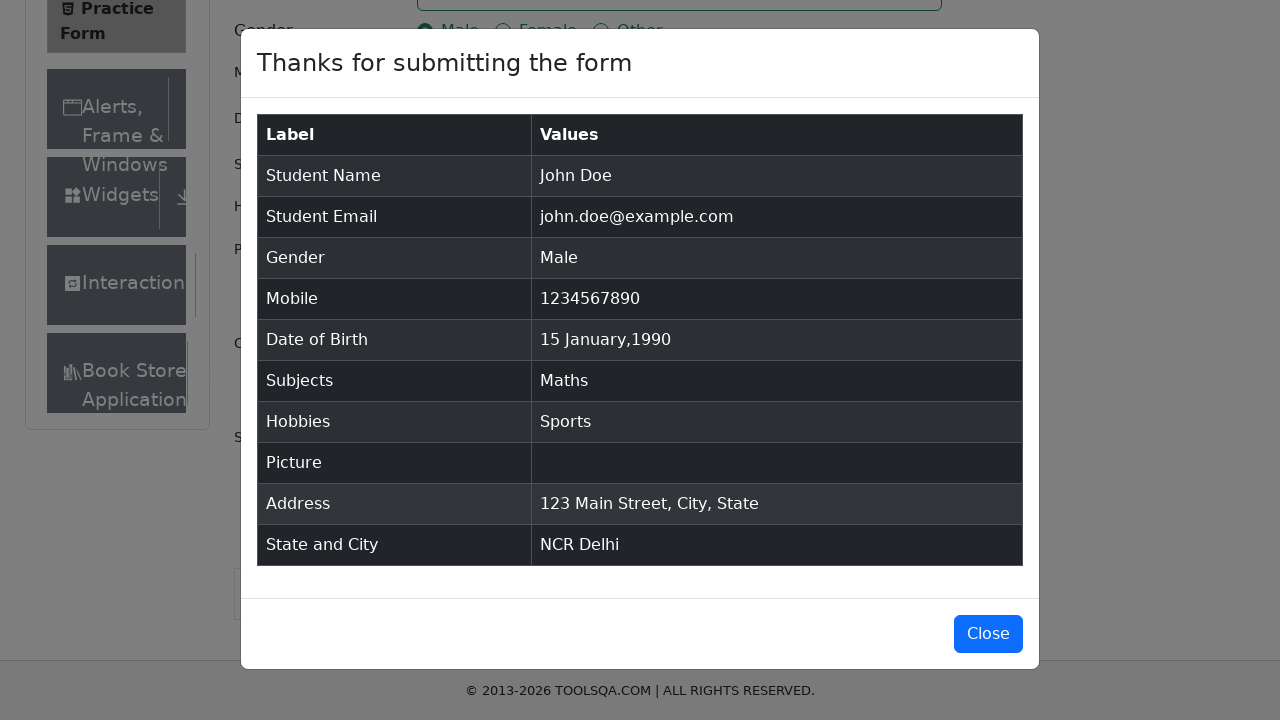

Clicked close button to dismiss confirmation modal at (988, 634) on #closeLargeModal
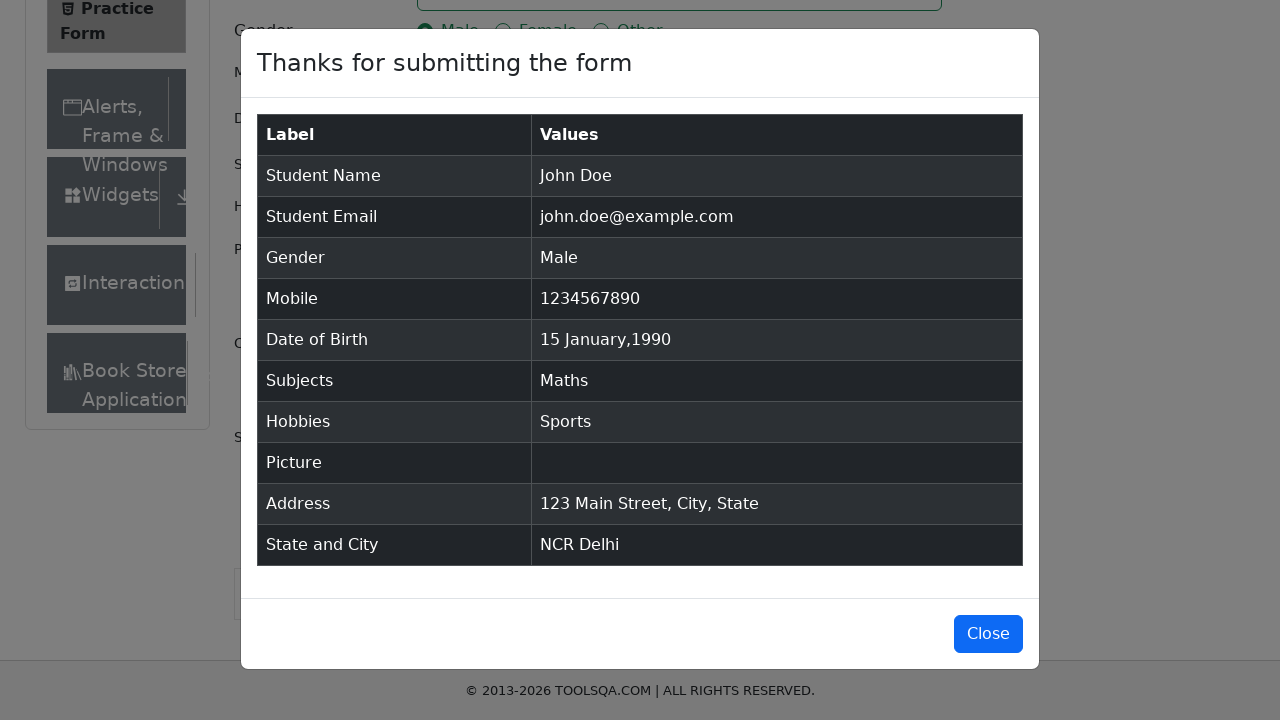

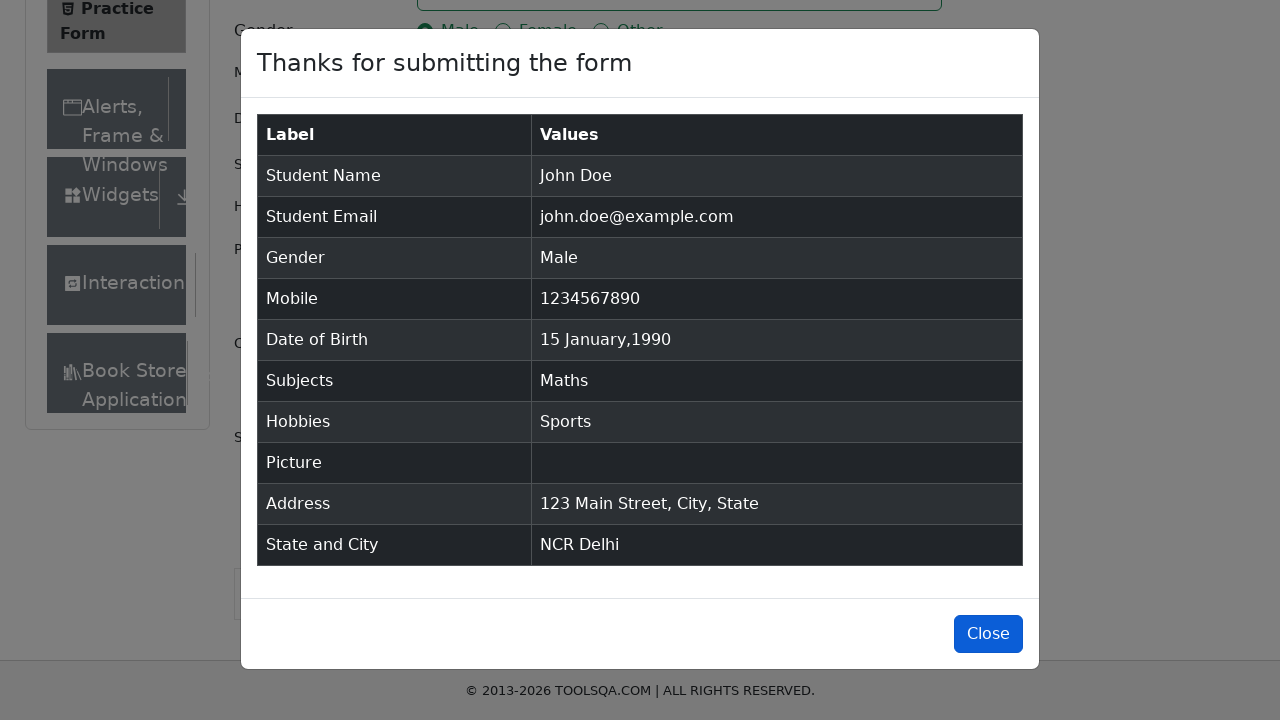